Navigates to ixigua.com search results page for a Chinese keyword and waits for the page to load

Starting URL: https://www.ixigua.com/search/%E5%B0%8F%E5%8D%87%E5%88%9D/?logTag=oBQJEV45pQzISSgkG_KKQ&keyword=%E5%B0%8F%E5%8D%87%E5%88%9D

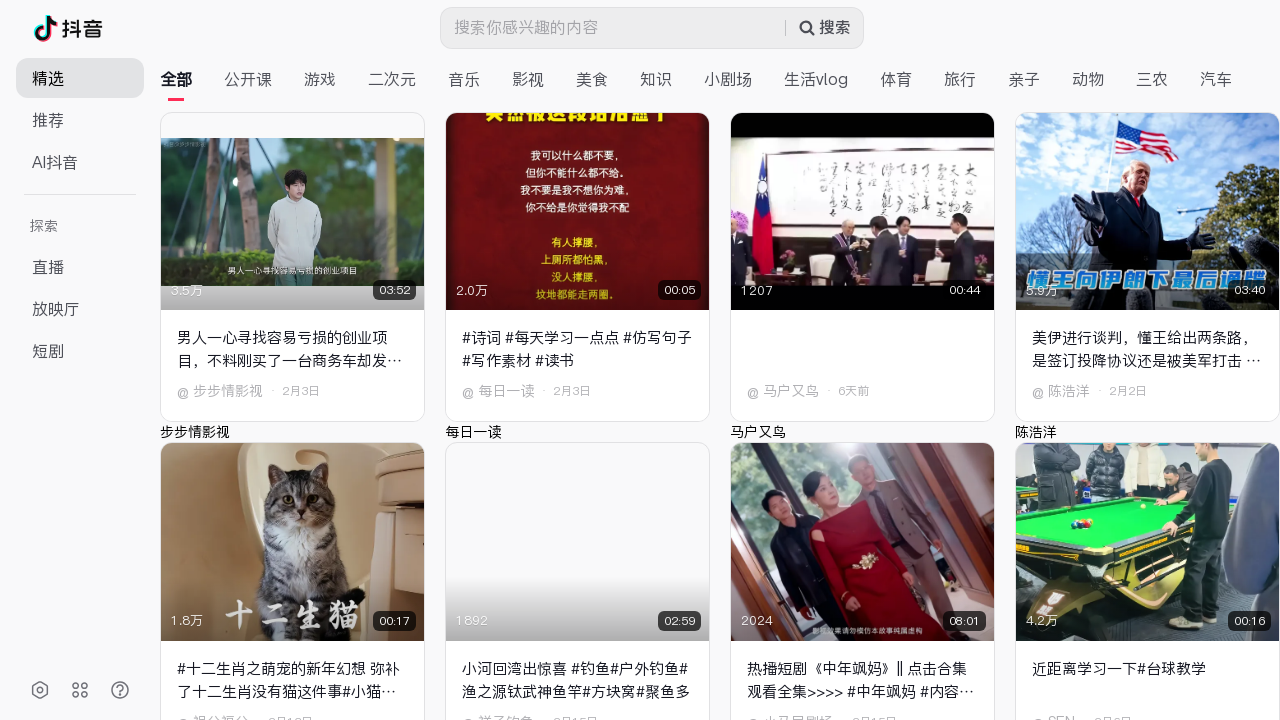

Waited for ixigua.com search results page to load with networkidle state
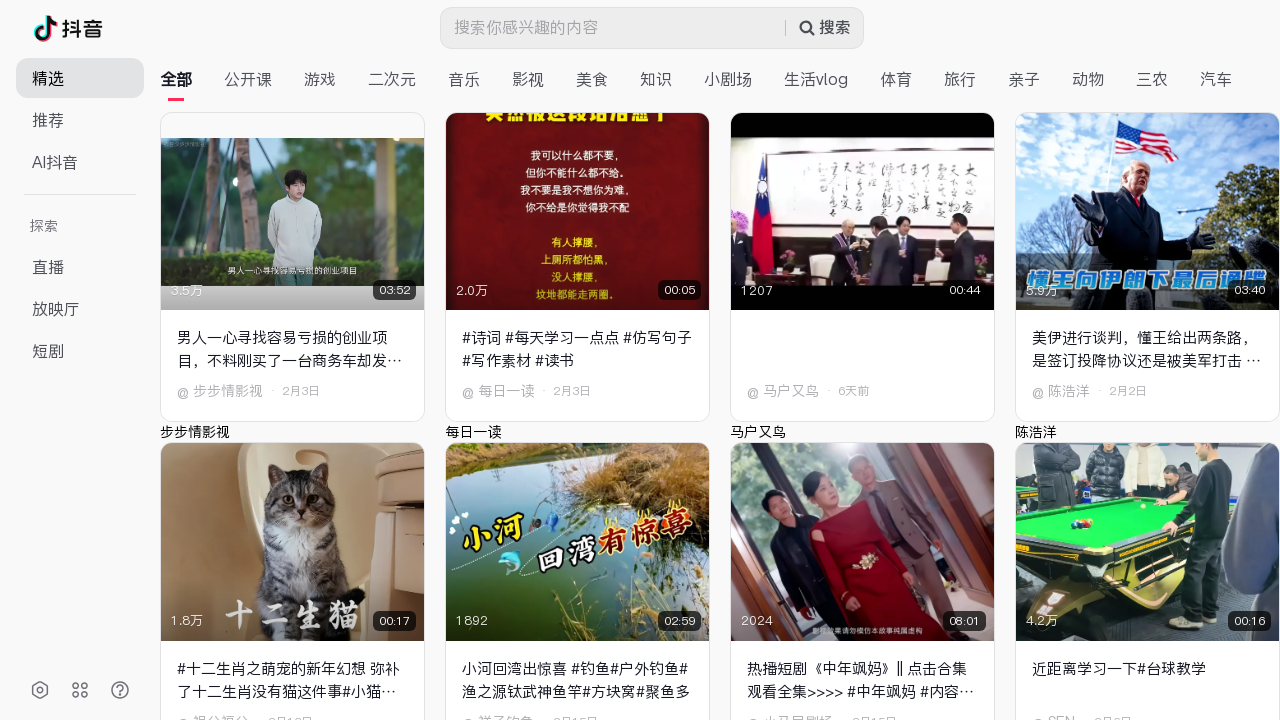

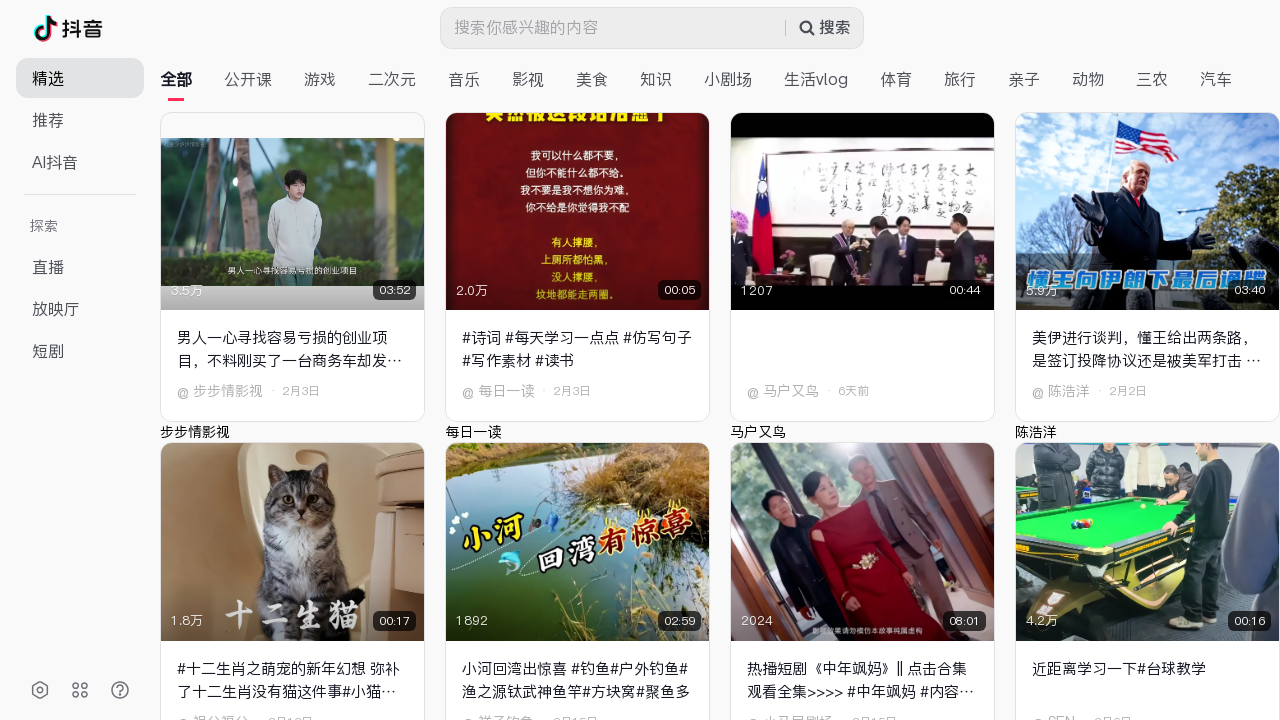